Tests a math exercise form by reading a value from the page, calculating a mathematical formula (log of absolute value of 12*sin(x)), entering the answer, checking a checkbox, clicking a radio button, and submitting the form.

Starting URL: http://suninjuly.github.io/math.html

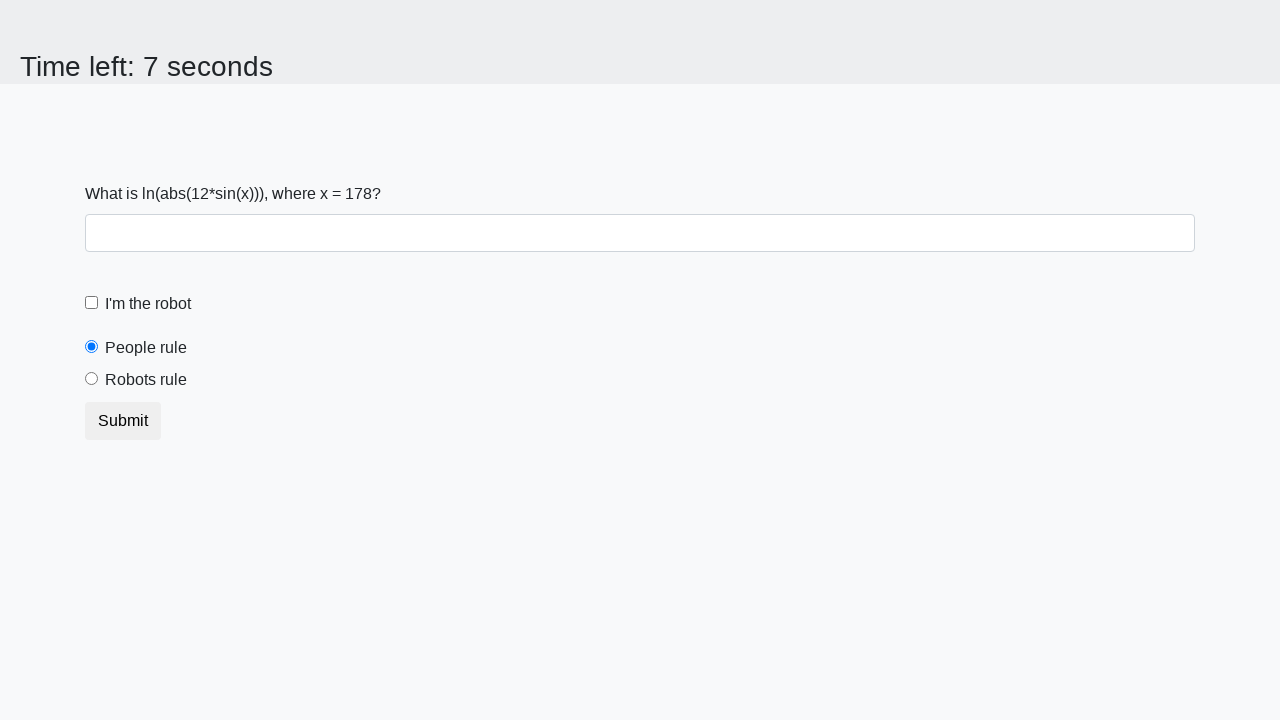

Read x value from the page element
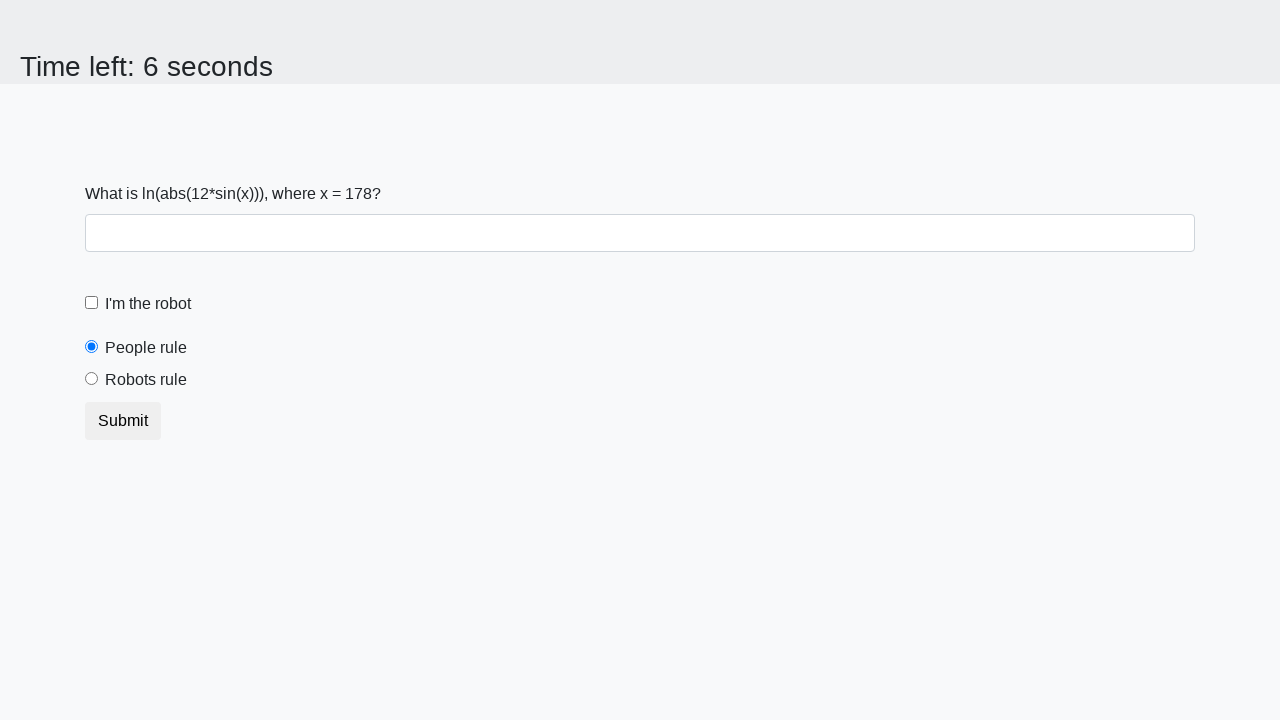

Calculated answer using formula log(|12*sin(x)|): 2.3543141752291437
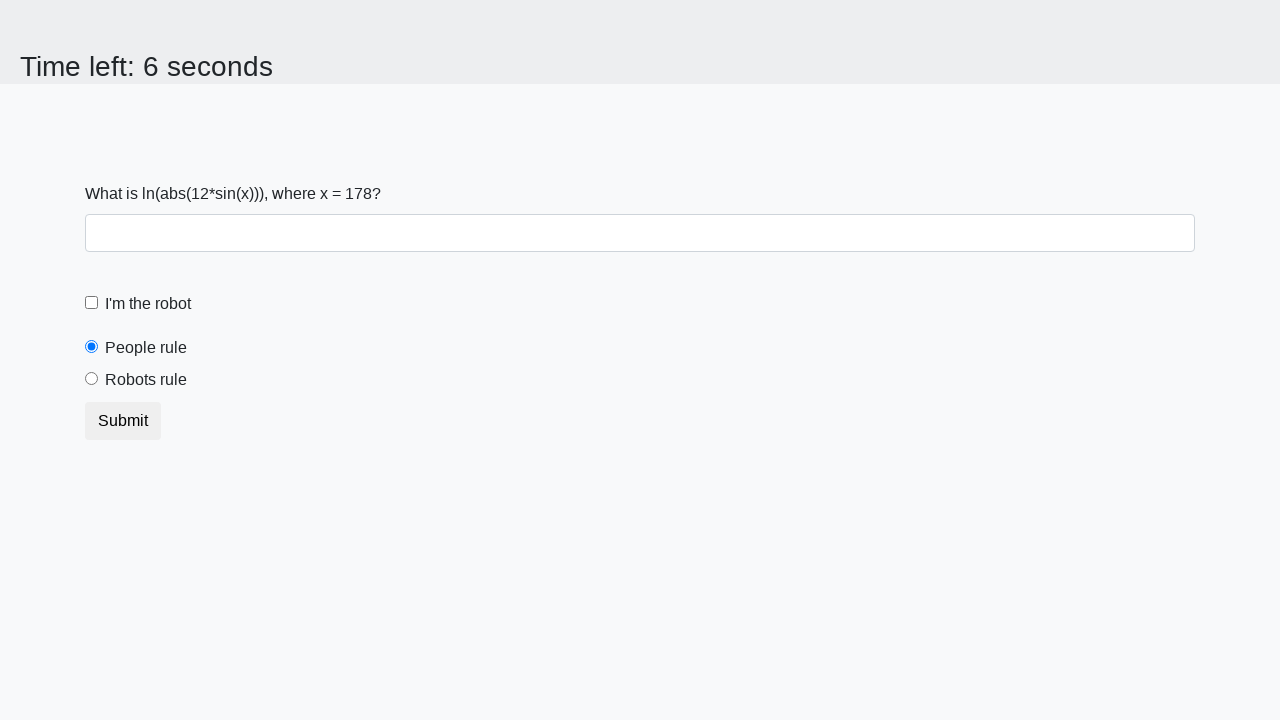

Filled answer field with calculated value: 2.3543141752291437 on #answer
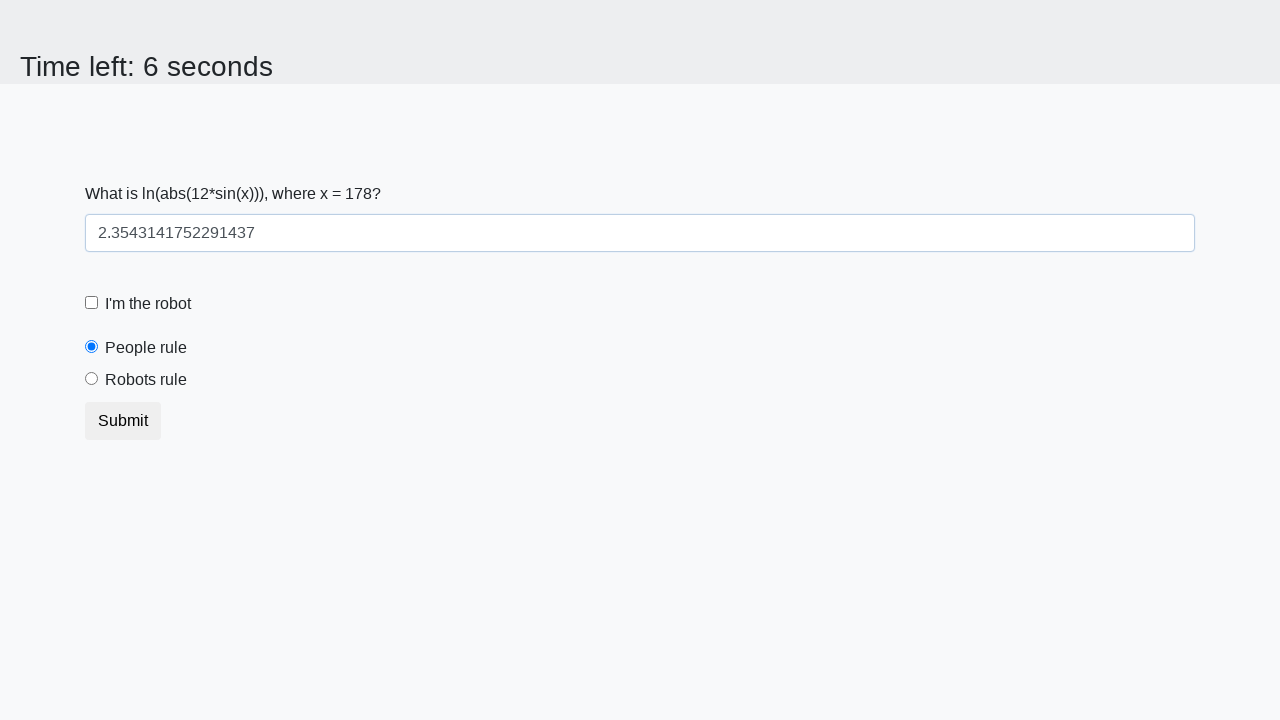

Clicked the robot checkbox at (92, 303) on #robotCheckbox
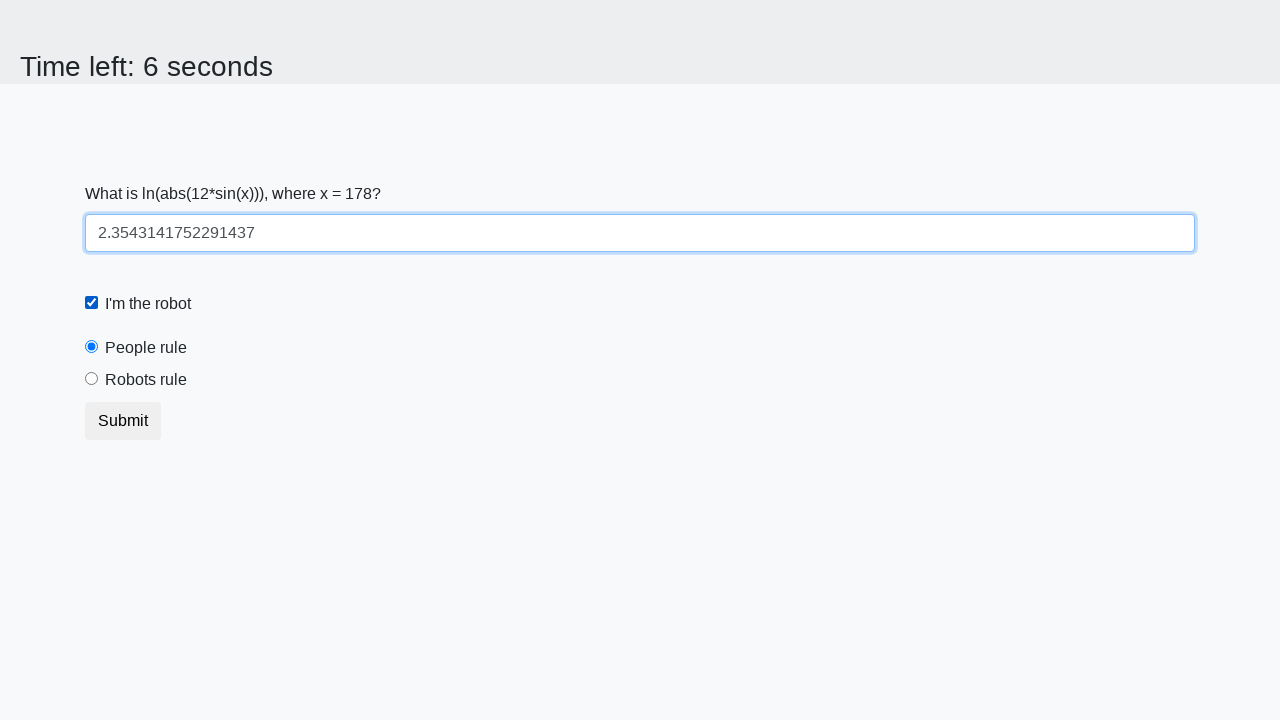

Clicked the 'robots rule' radio button at (92, 379) on #robotsRule
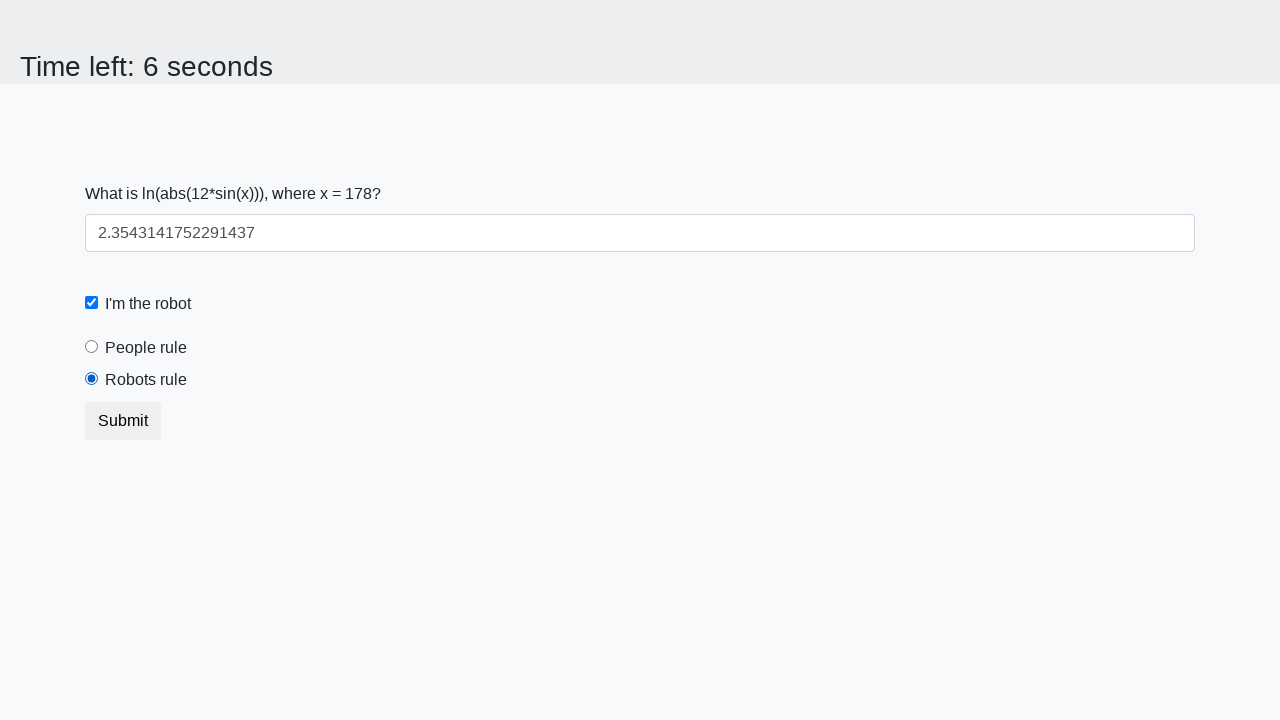

Clicked the submit button to submit the form at (123, 421) on button
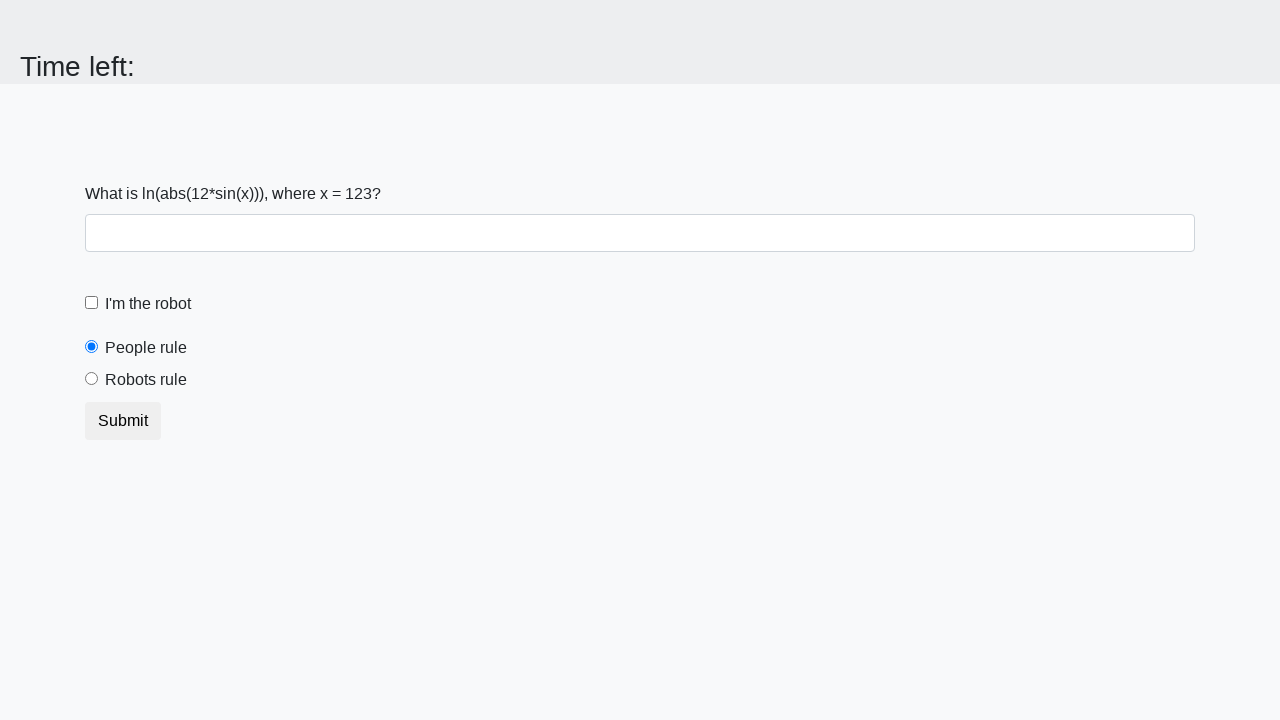

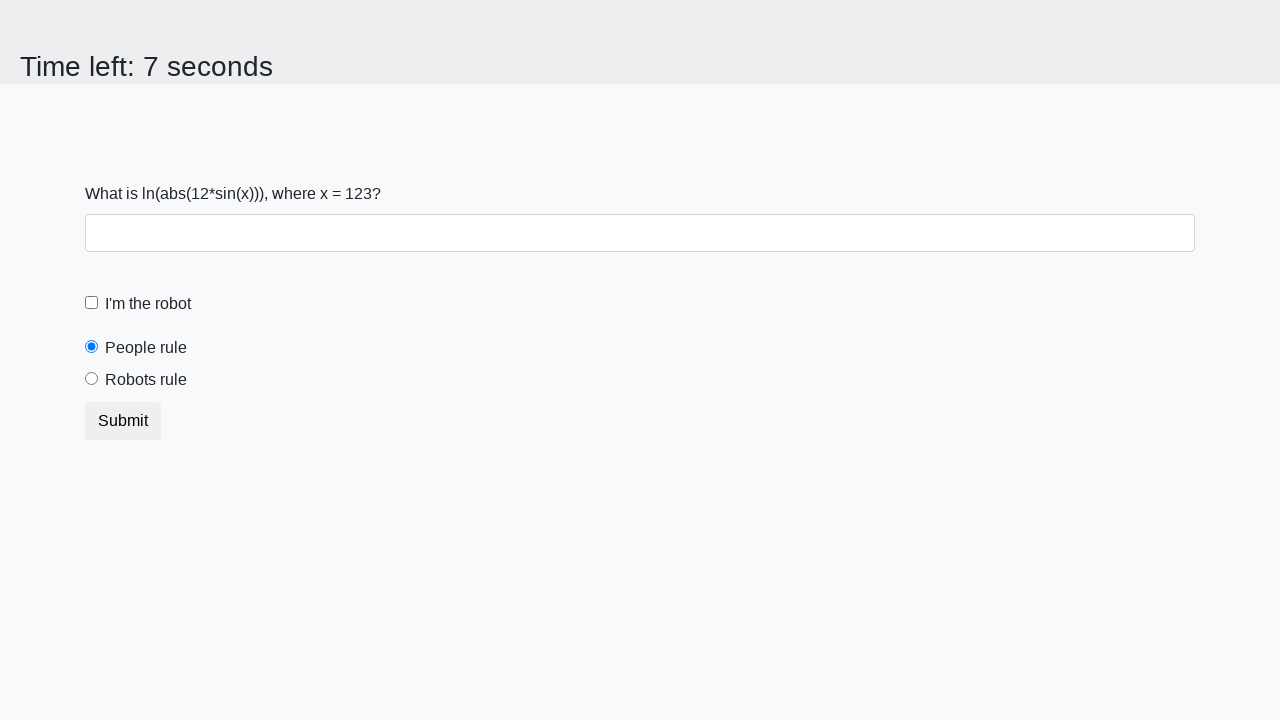